Tests navigating to FlashScore and clicking the LIVE filter tab to view live matches, then verifying match elements are displayed

Starting URL: https://www.flashscore.co.uk/

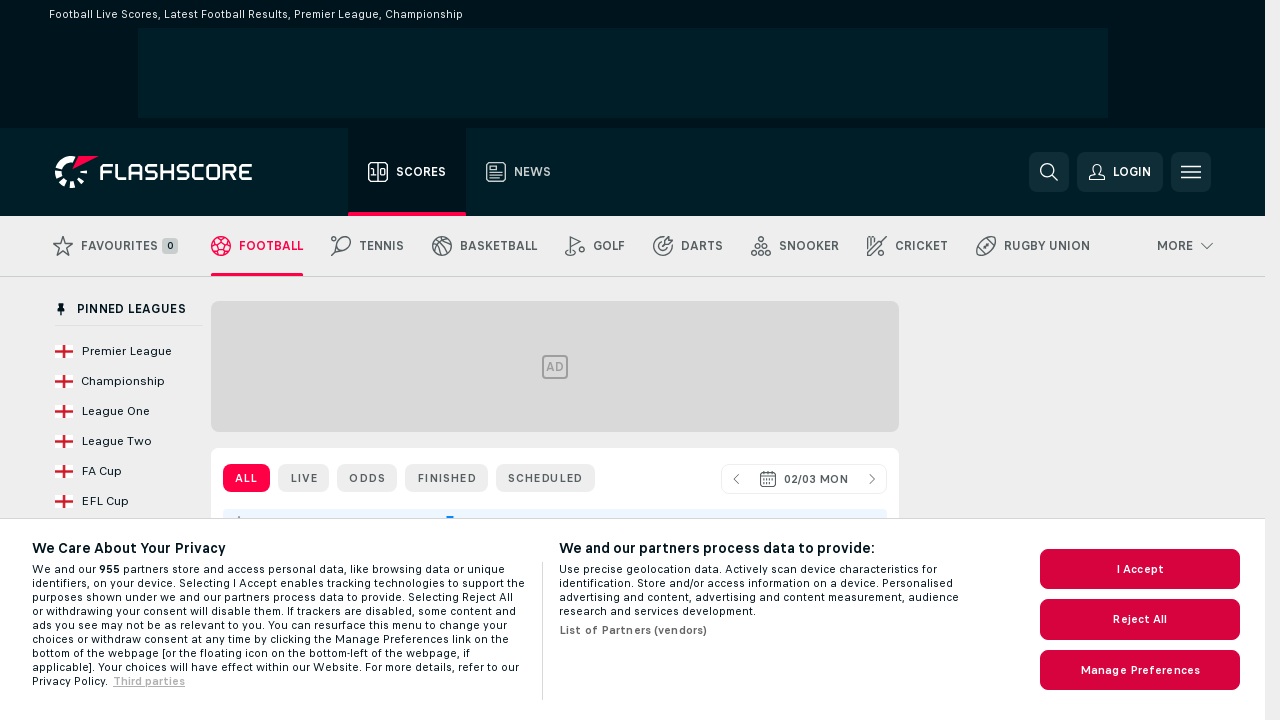

Waited for initial match data to load
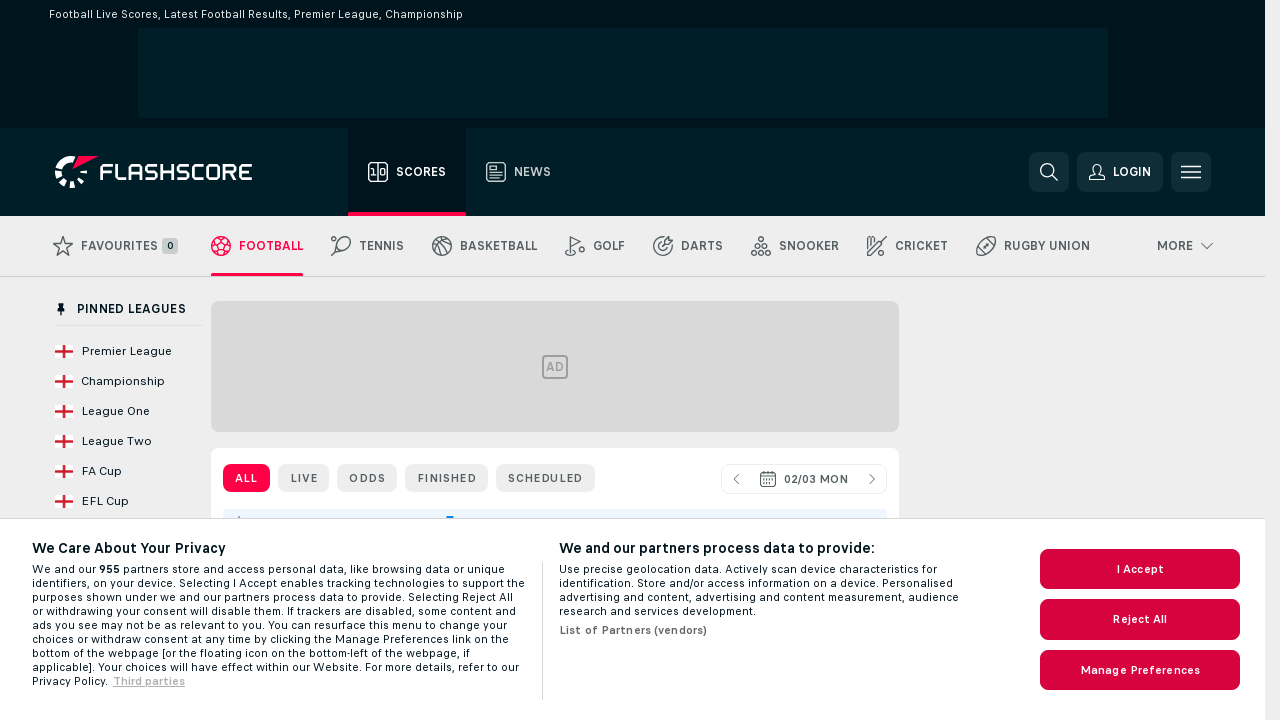

Located all filter tab elements
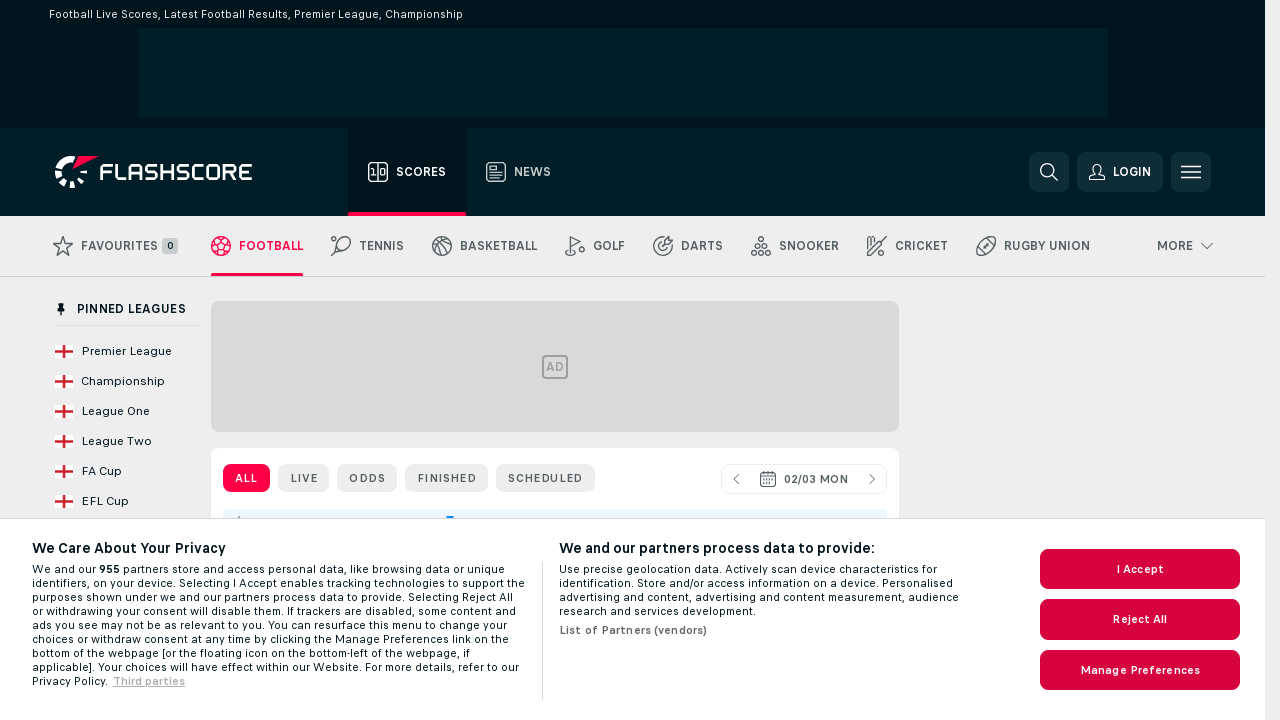

Scrolled LIVE filter tab into view
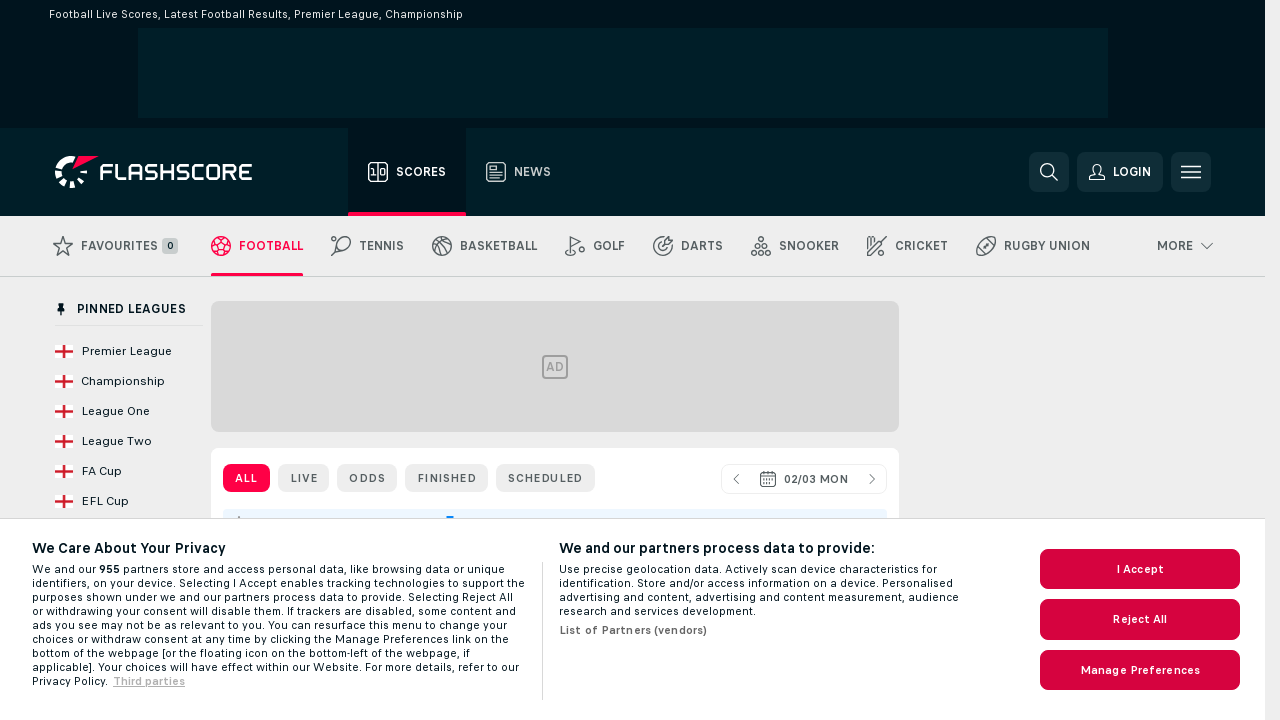

Clicked LIVE filter tab at (304, 478) on .filters__tab >> nth=1
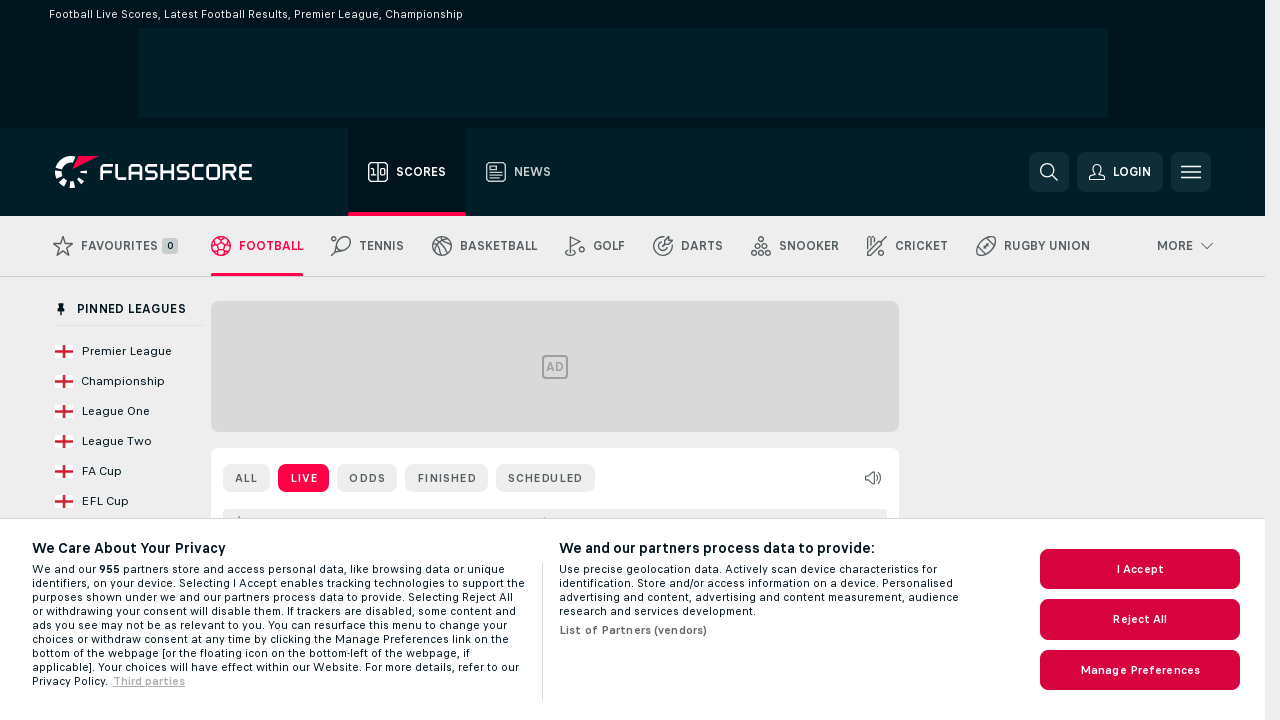

Waited for live match elements to load
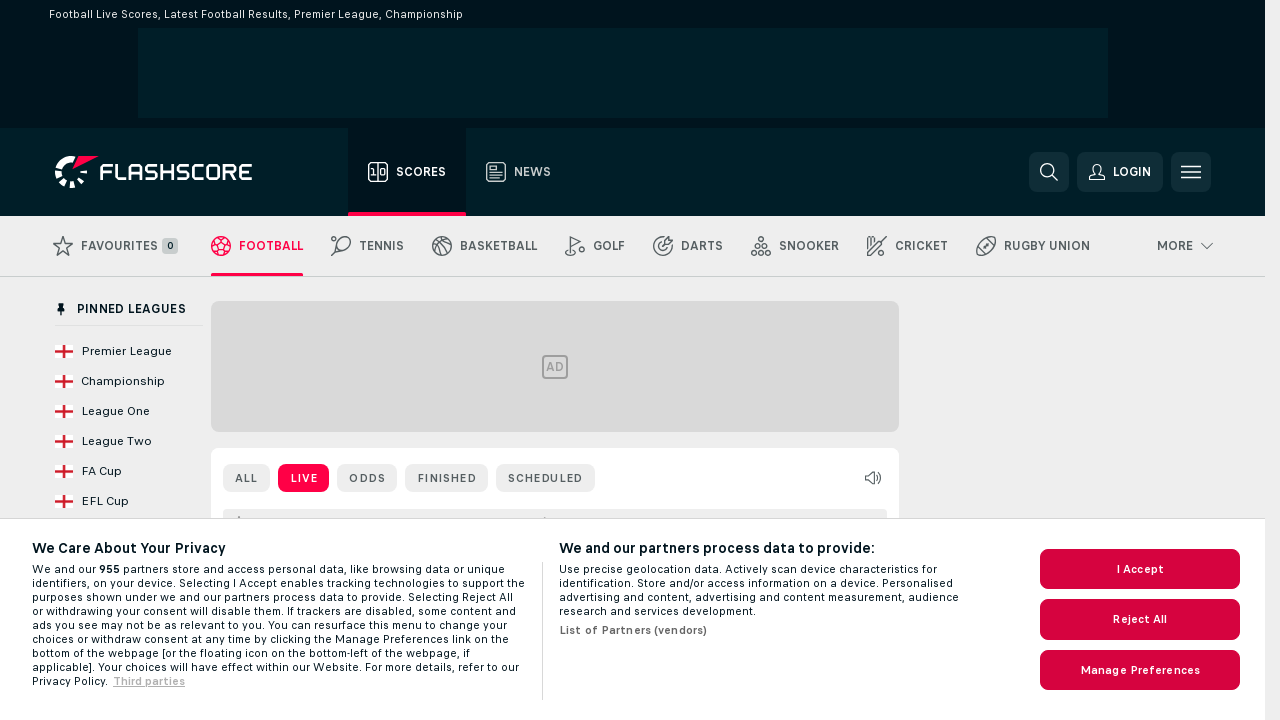

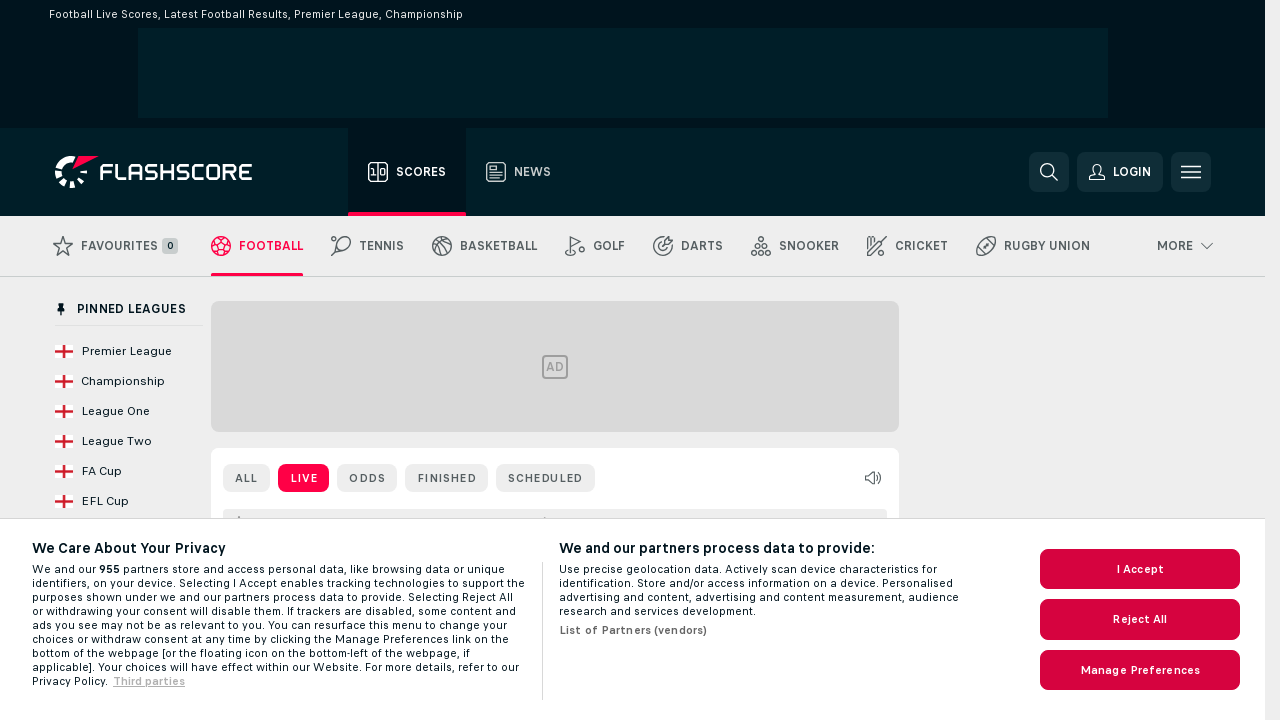